Tests navigation to the "Book a call" section by clicking the corresponding link and verifying the section is in viewport

Starting URL: https://www.crocoder.dev

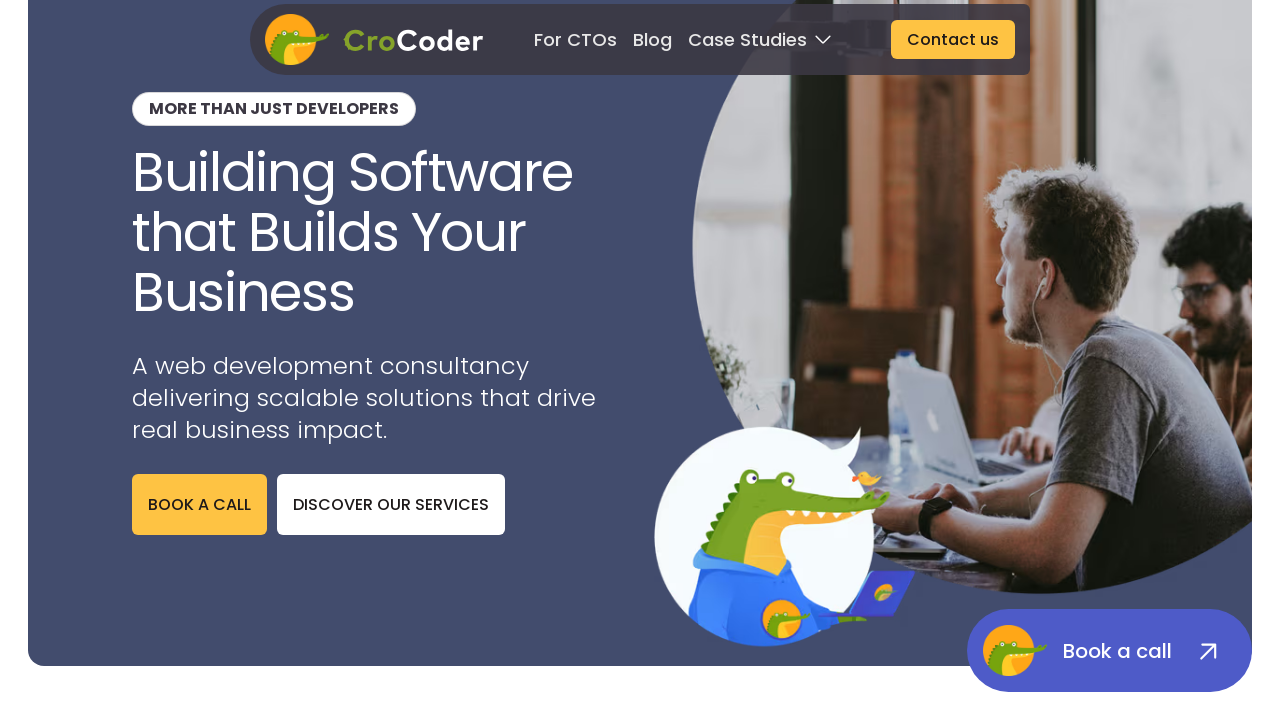

Clicked the 'BOOK A CALL' link at (200, 504) on role=link[name='BOOK A CALL']
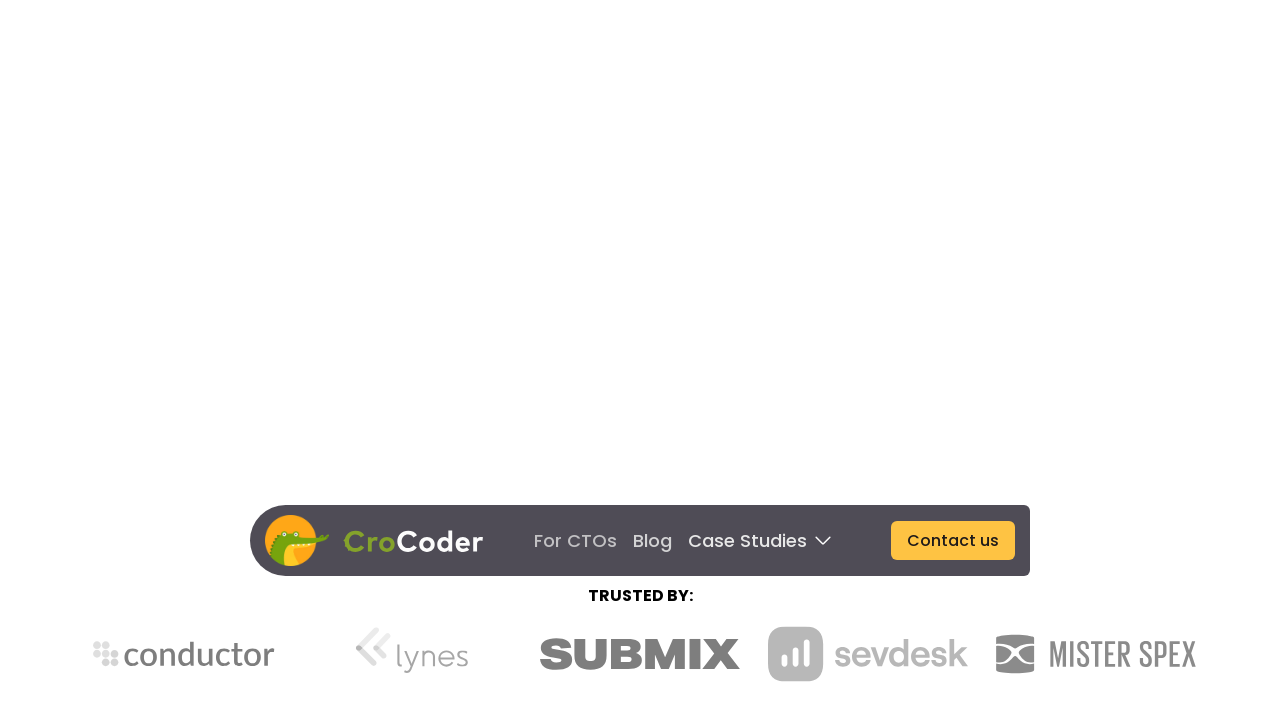

Book a call section loaded and is in viewport
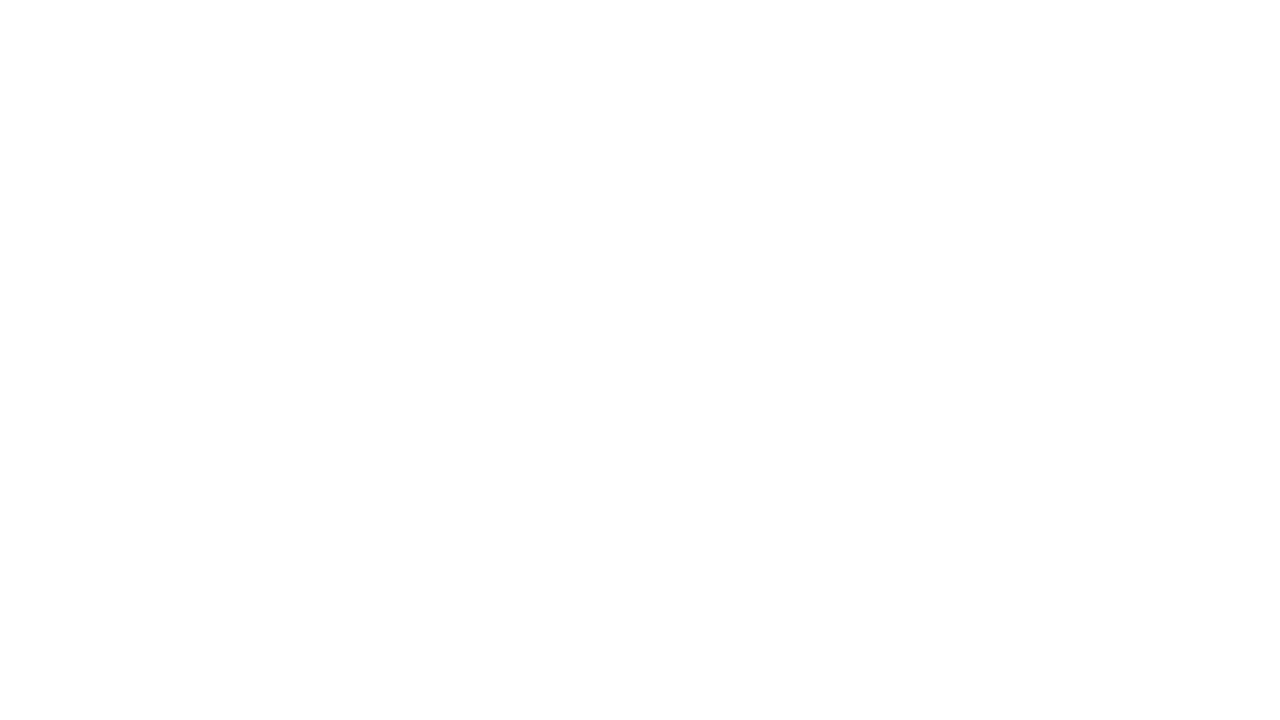

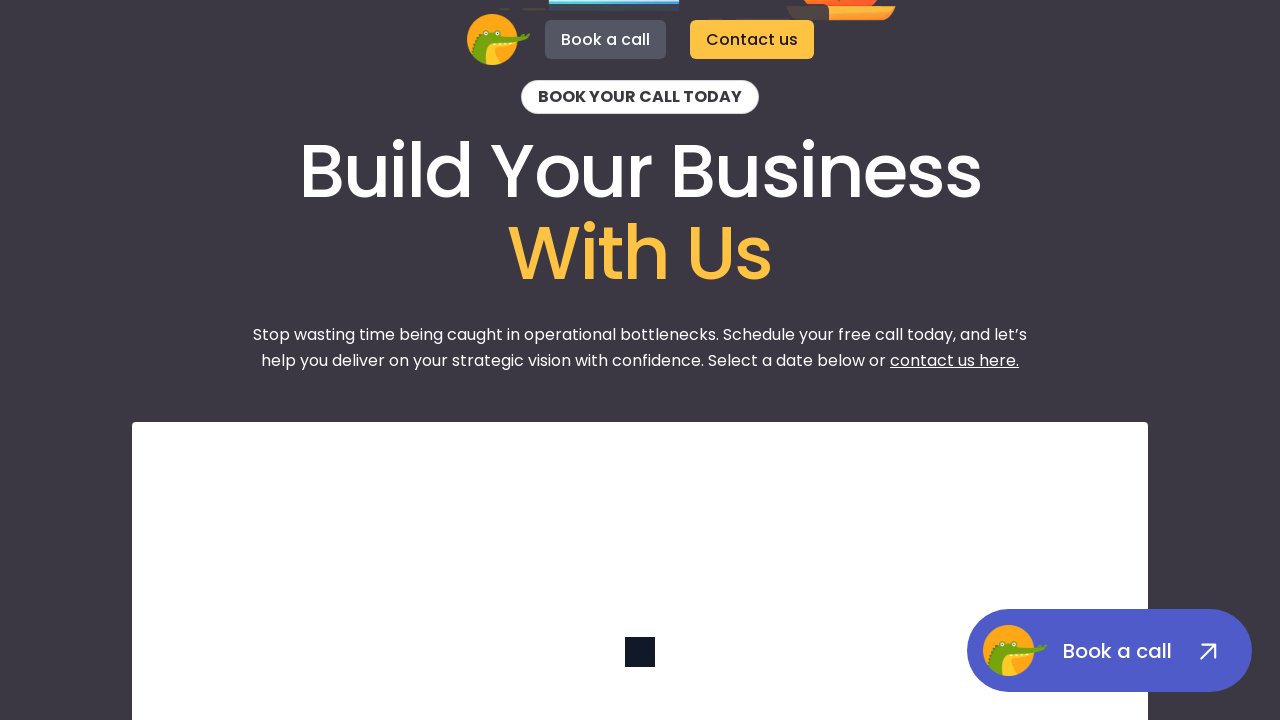